Tests finding the reviews tab by ID, verifying it's displayed, and clicking on it

Starting URL: https://keybooks.ro/shop/cooking-with-love/

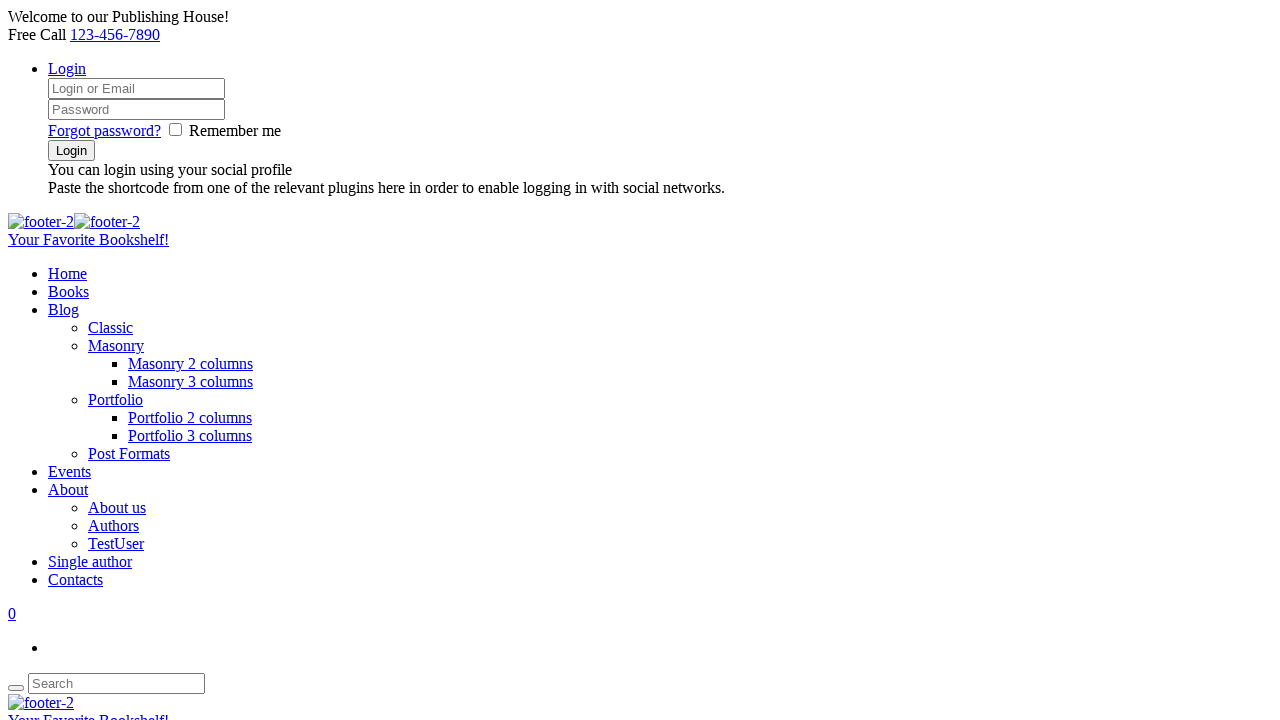

Located reviews tab by ID selector
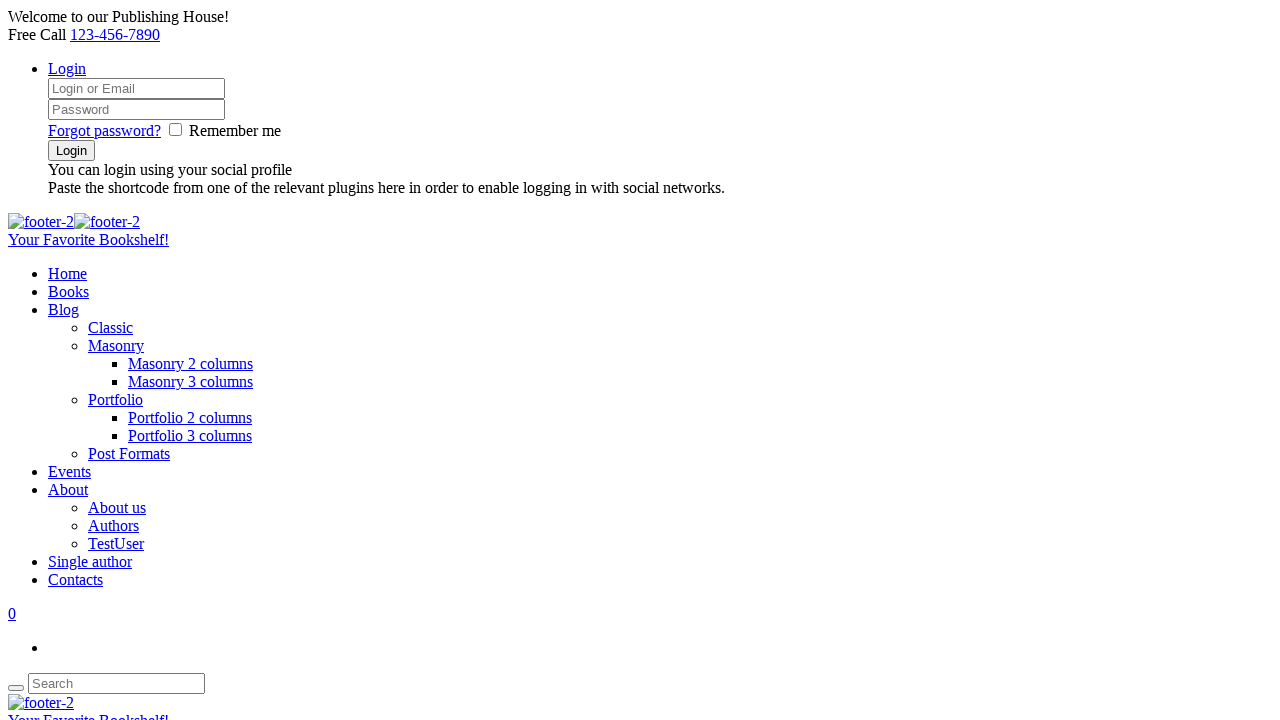

Verified reviews tab is displayed
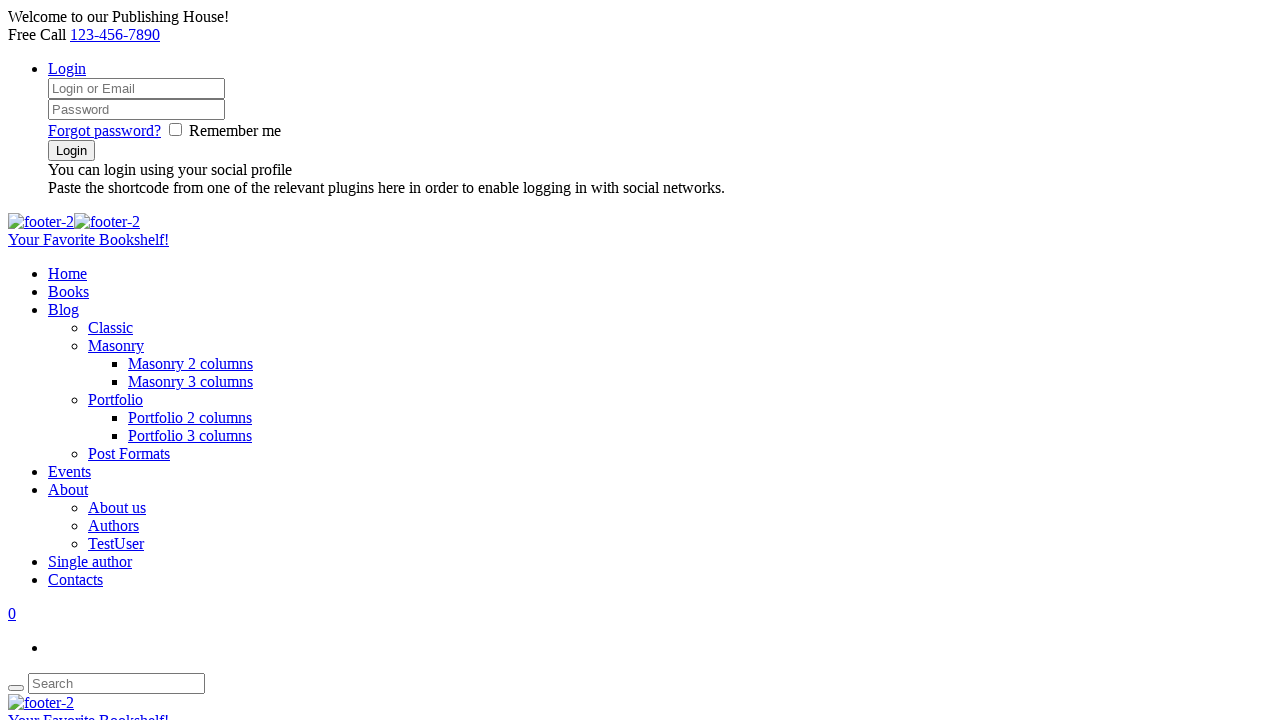

Clicked on the reviews tab at (660, 361) on #tab-title-reviews
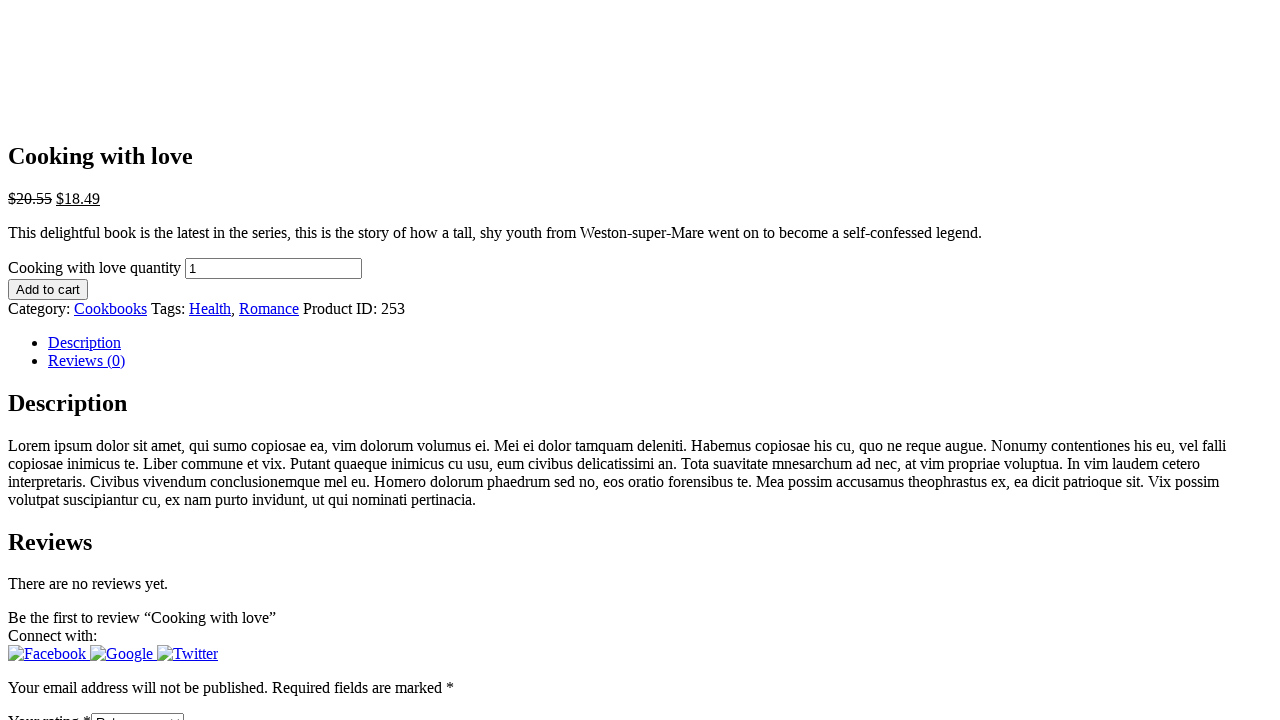

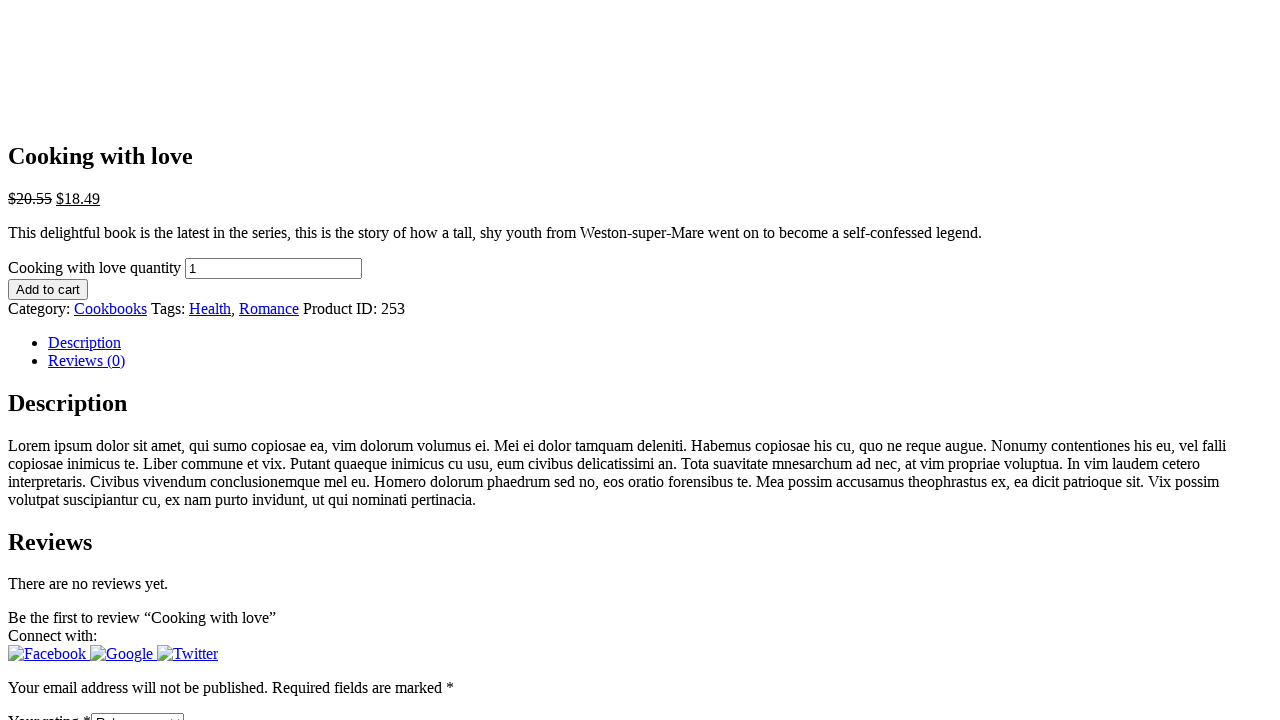